Tests window handle functionality by clicking a button to open a new window, switching to that window, and filling in a form field with a name.

Starting URL: https://www.hyrtutorials.com/p/window-handles-practice.html

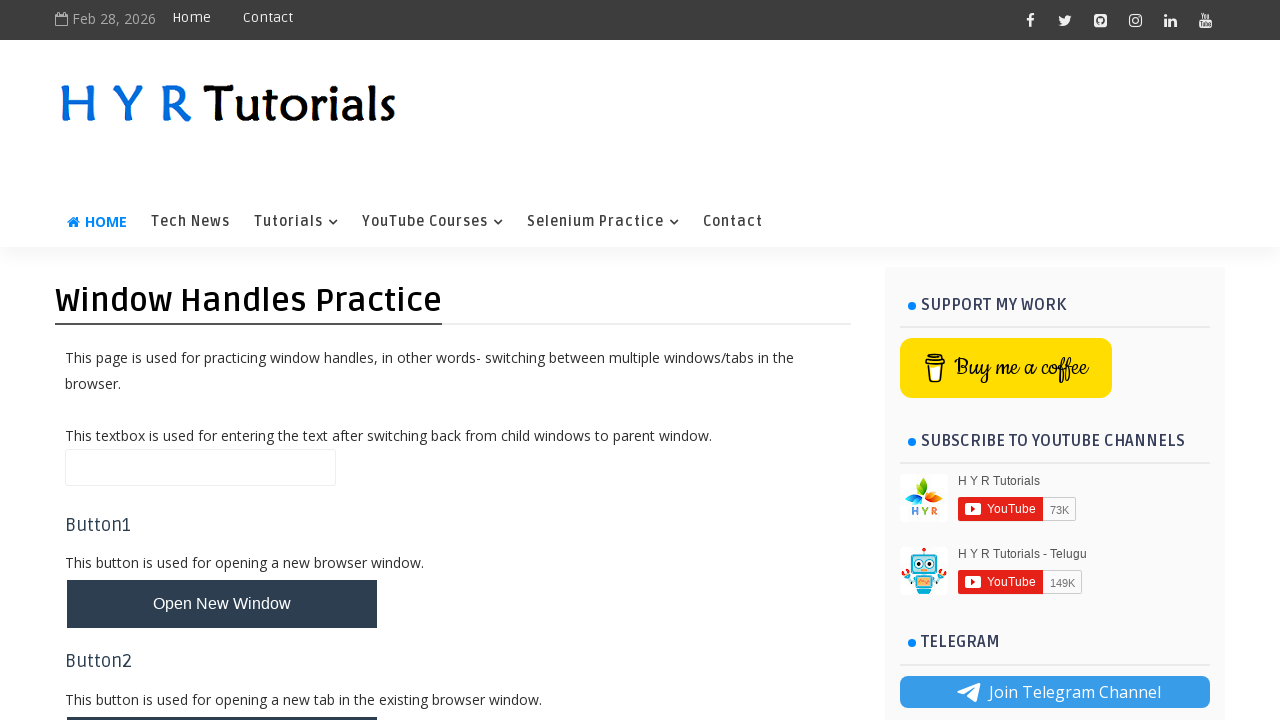

Scrolled down 250 pixels to make button visible
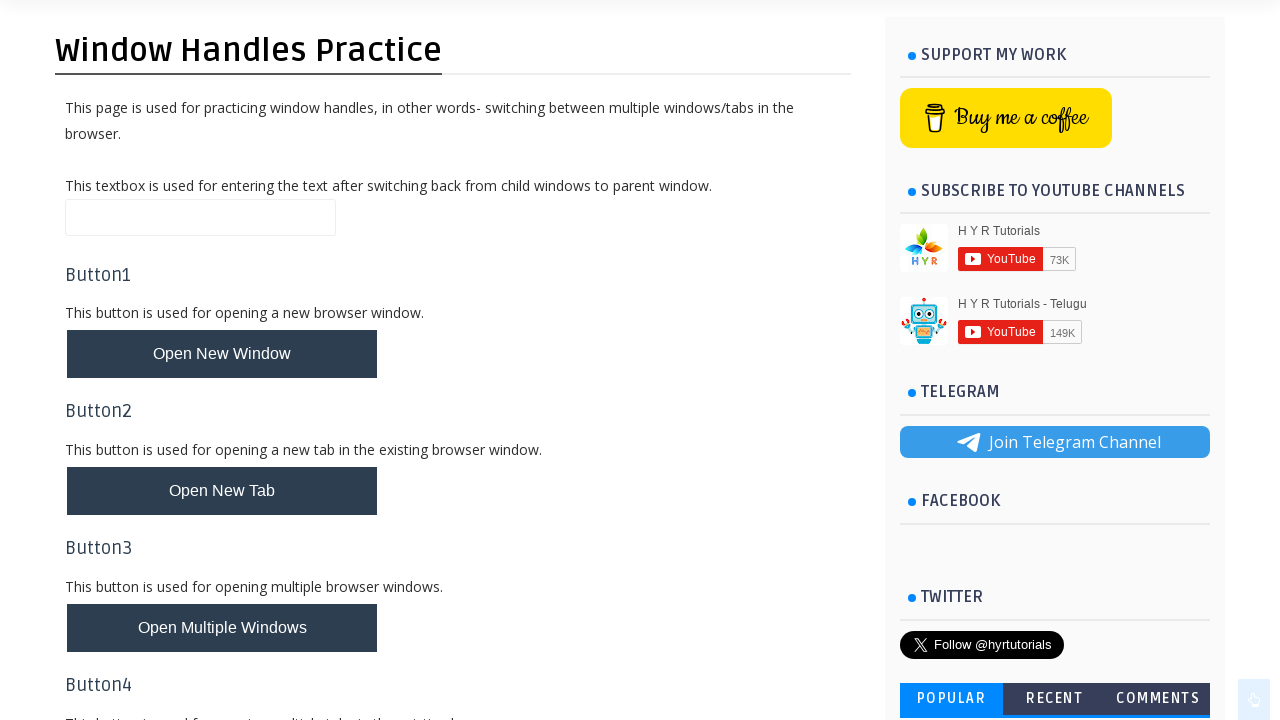

Clicked button to open new window at (222, 354) on #newWindowBtn
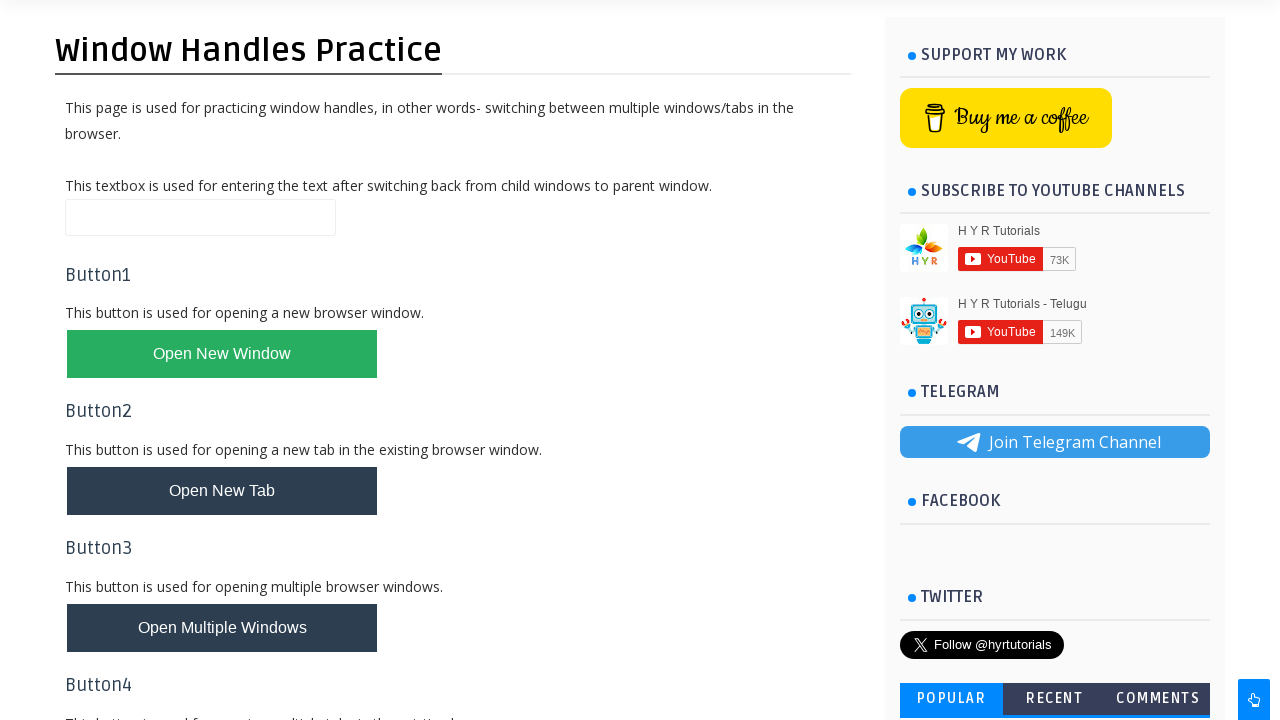

Retrieved new window handle
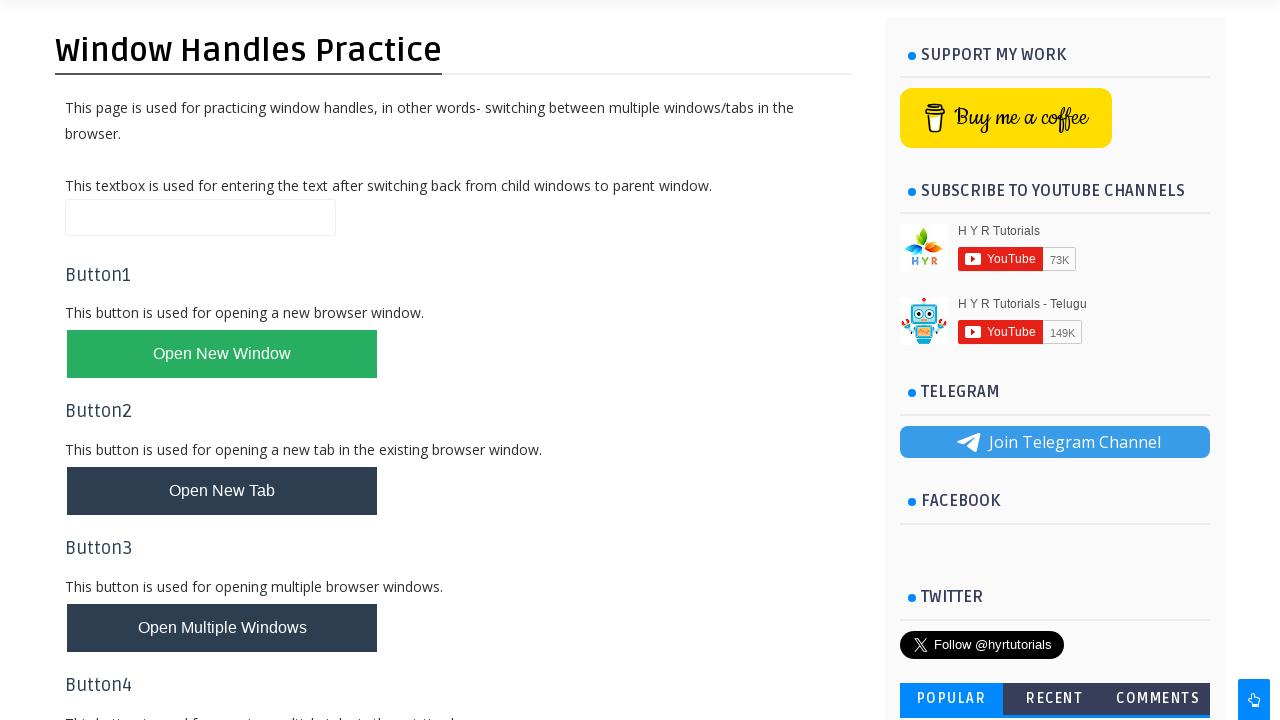

New window finished loading
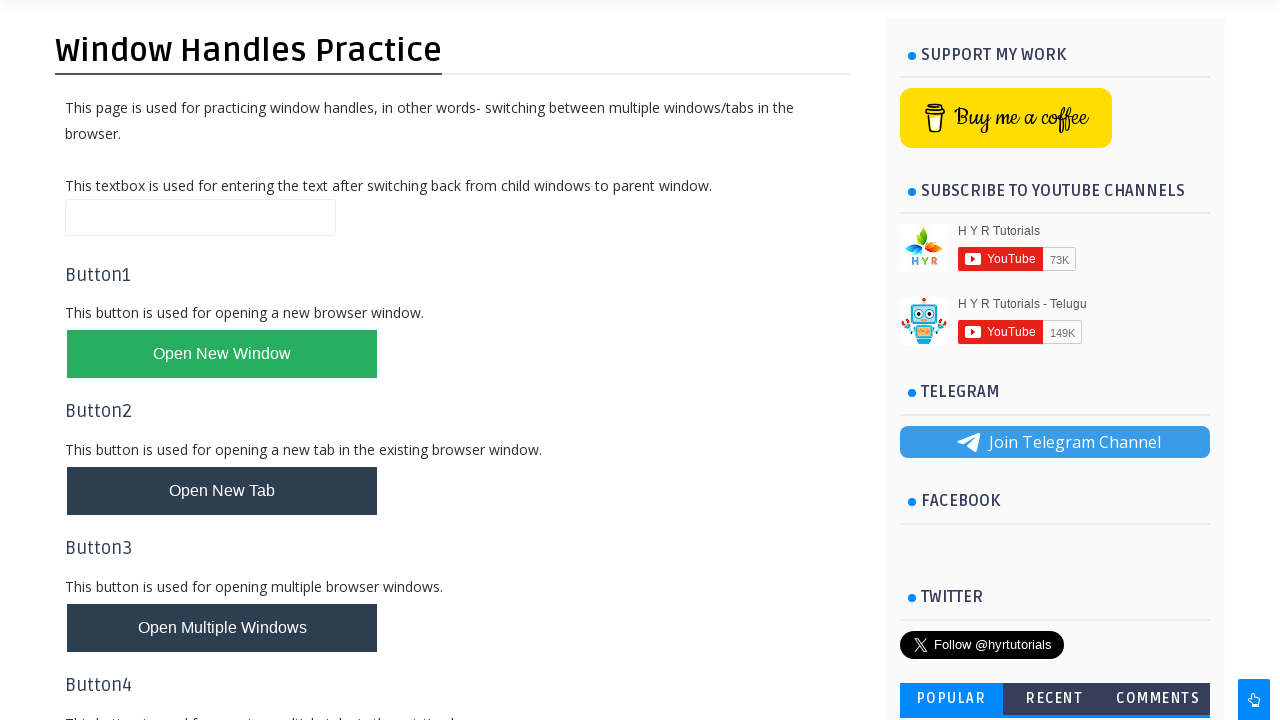

Filled firstName field with 'kumari' in new window on #firstName
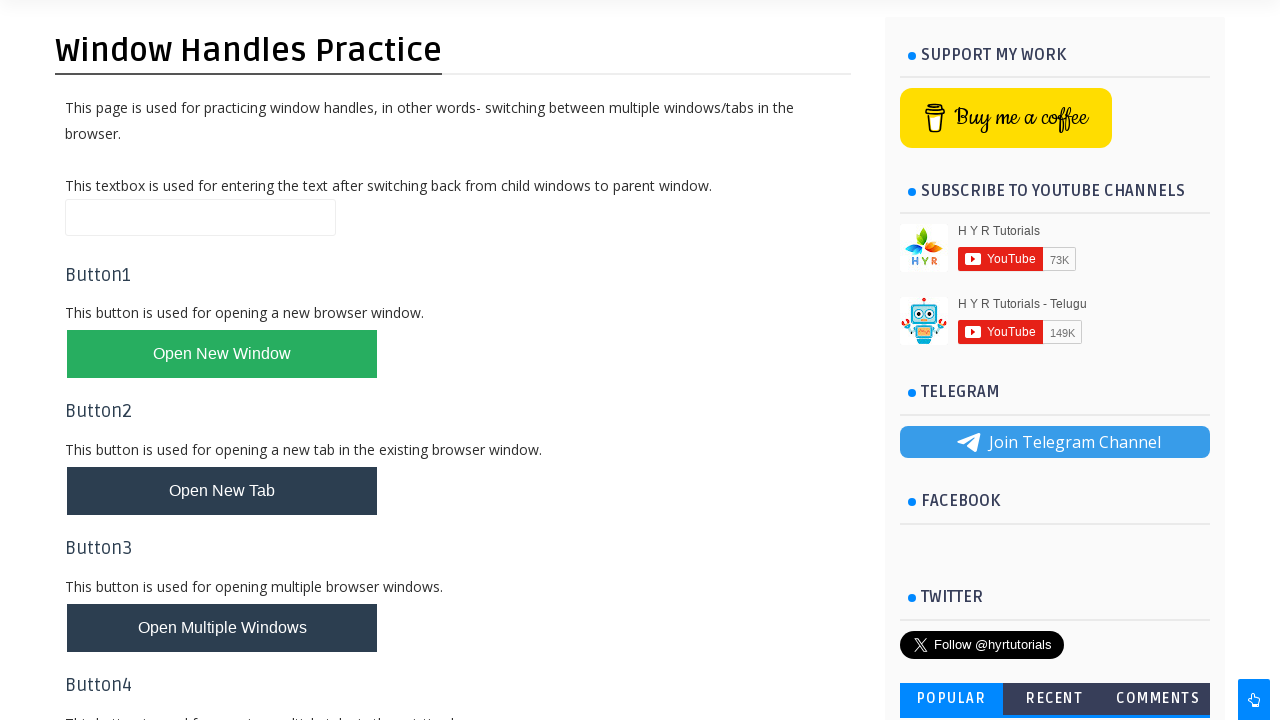

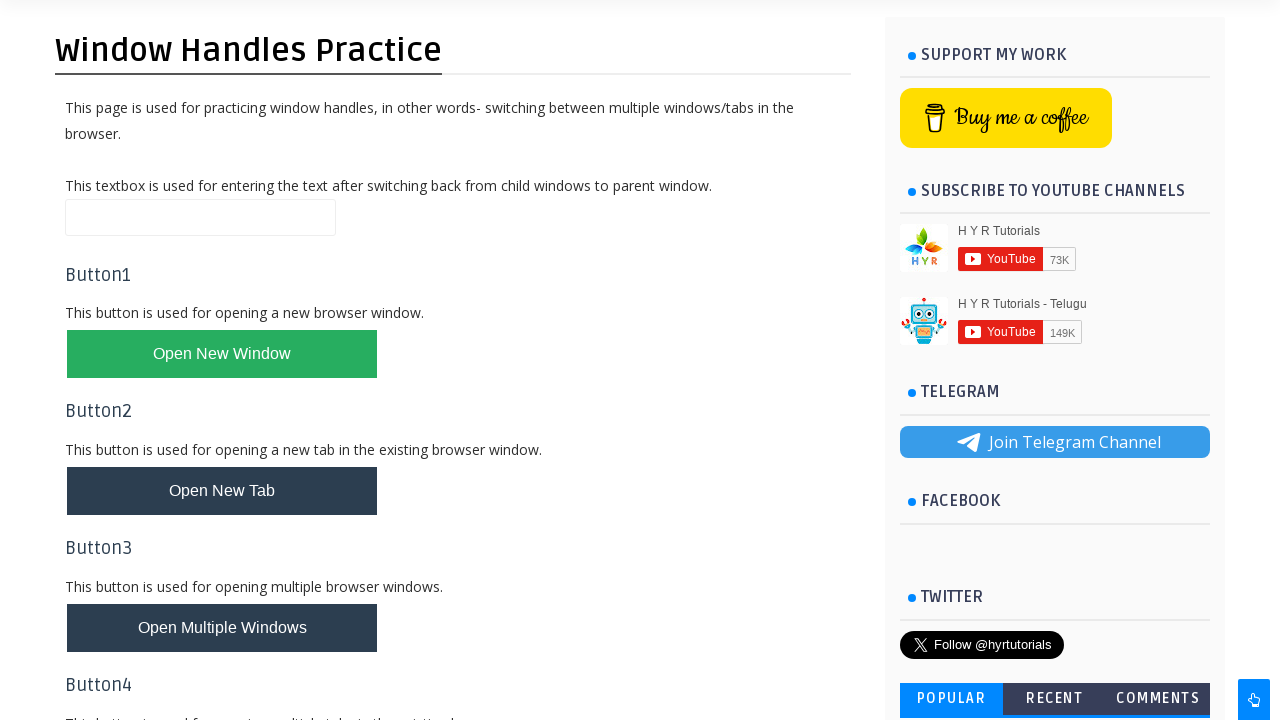